Tests an explicit wait scenario where the script waits for a price element to show '100', then clicks a book button, calculates a mathematical answer based on a displayed value, and submits the solution.

Starting URL: http://suninjuly.github.io/explicit_wait2.html

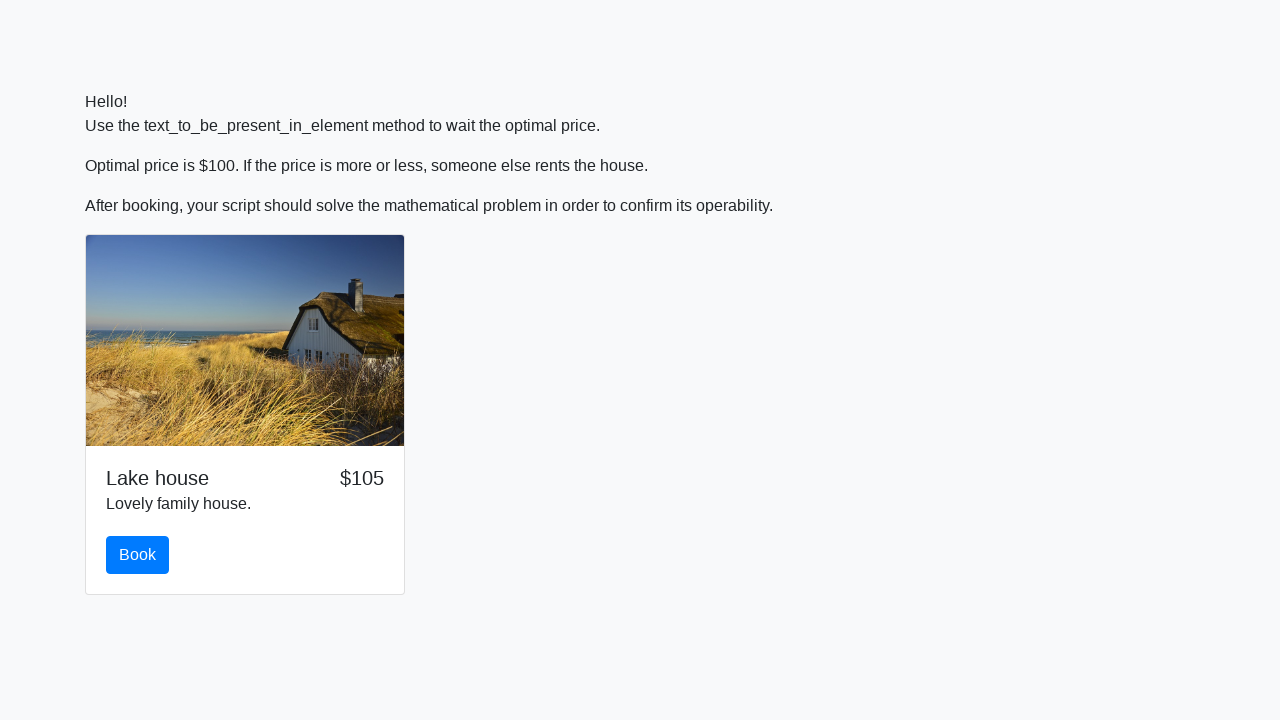

Waited for price element to show '100'
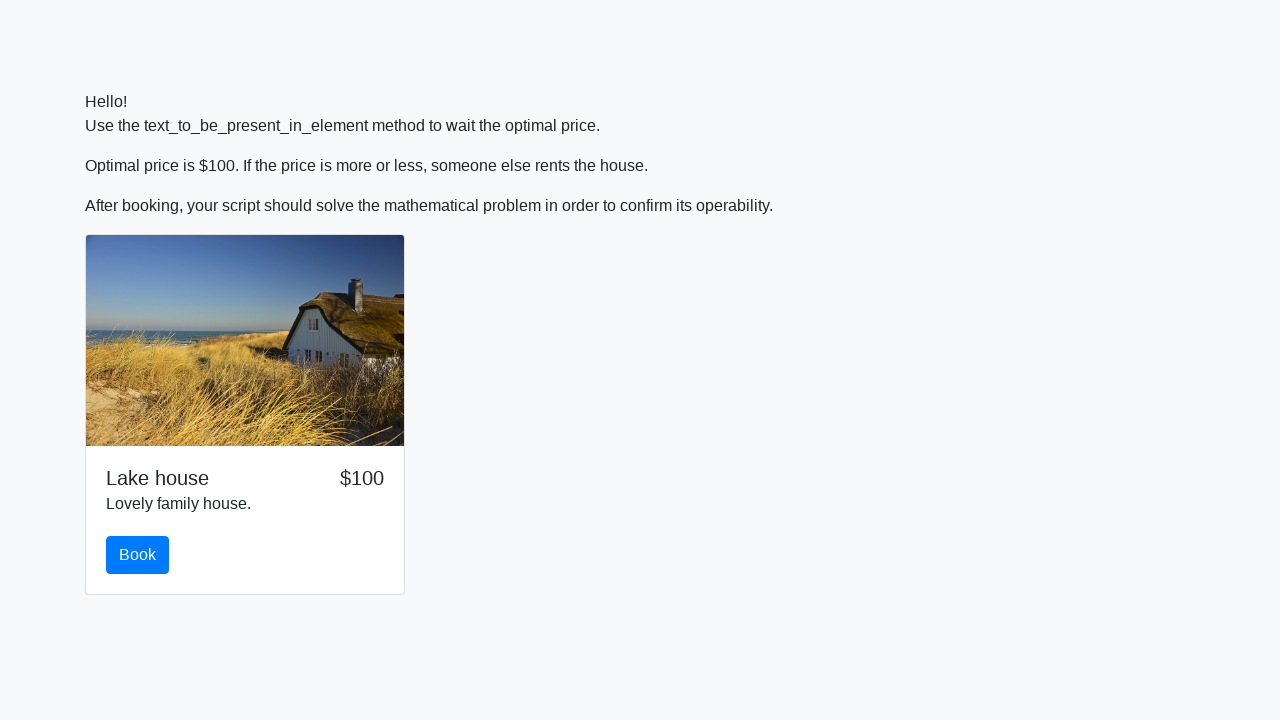

Clicked the book button at (138, 555) on #book
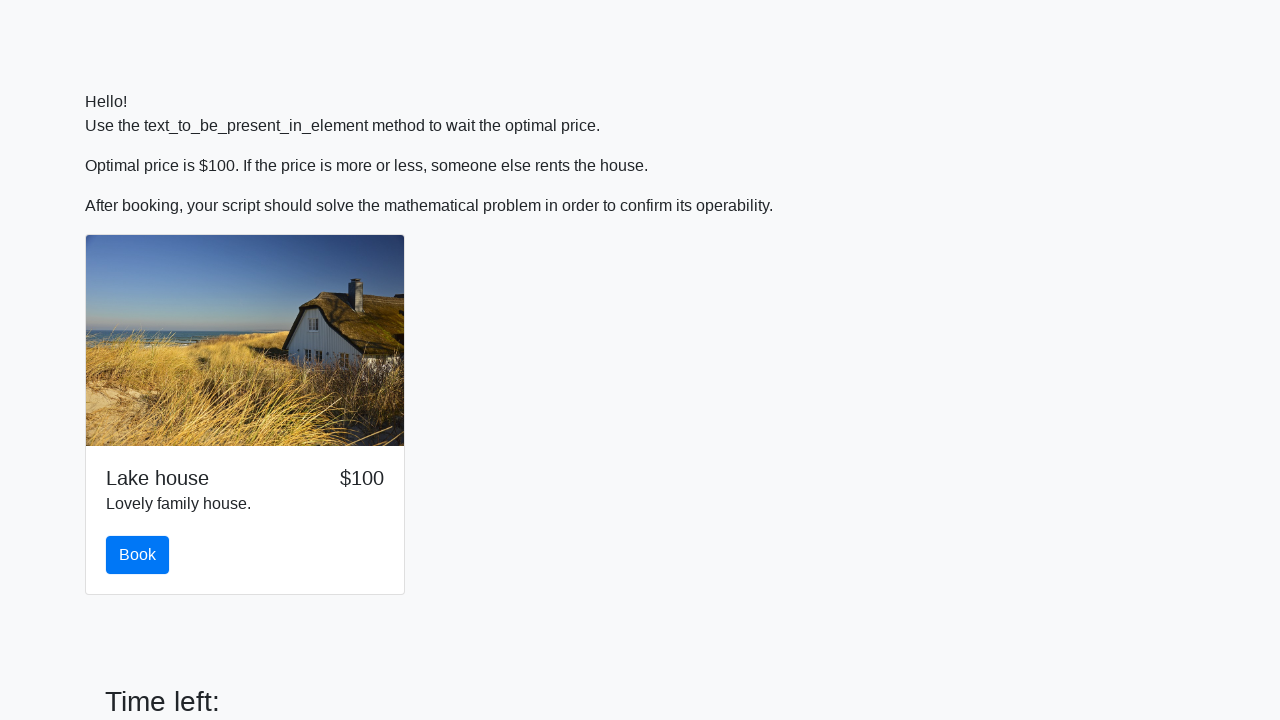

Retrieved value from input_value element
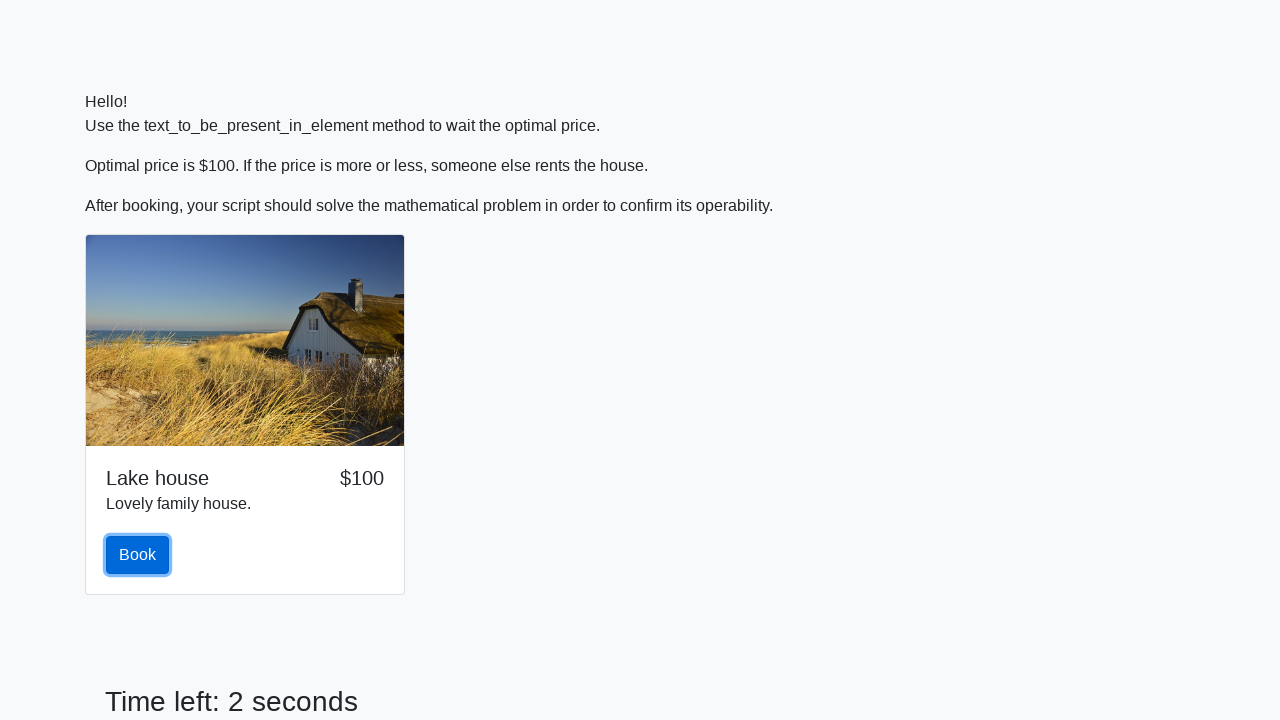

Calculated and filled answer field with mathematical result on #answer
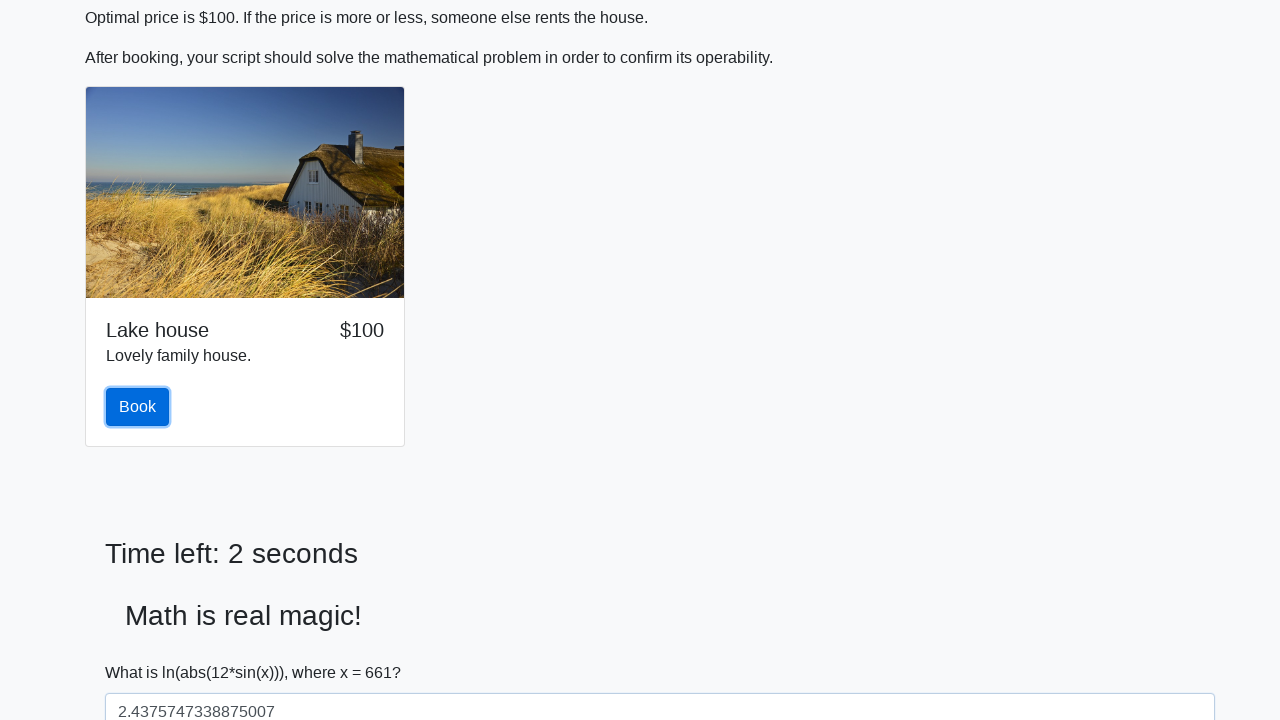

Clicked the solve button to submit solution at (143, 651) on #solve
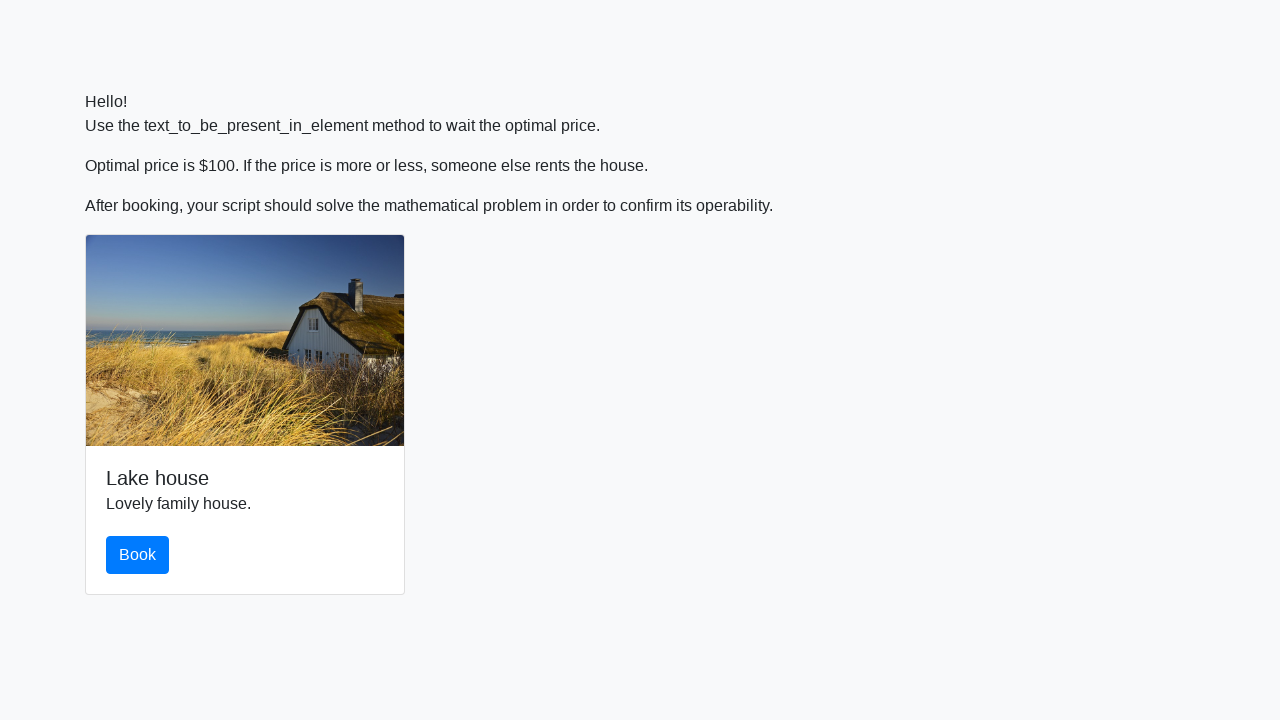

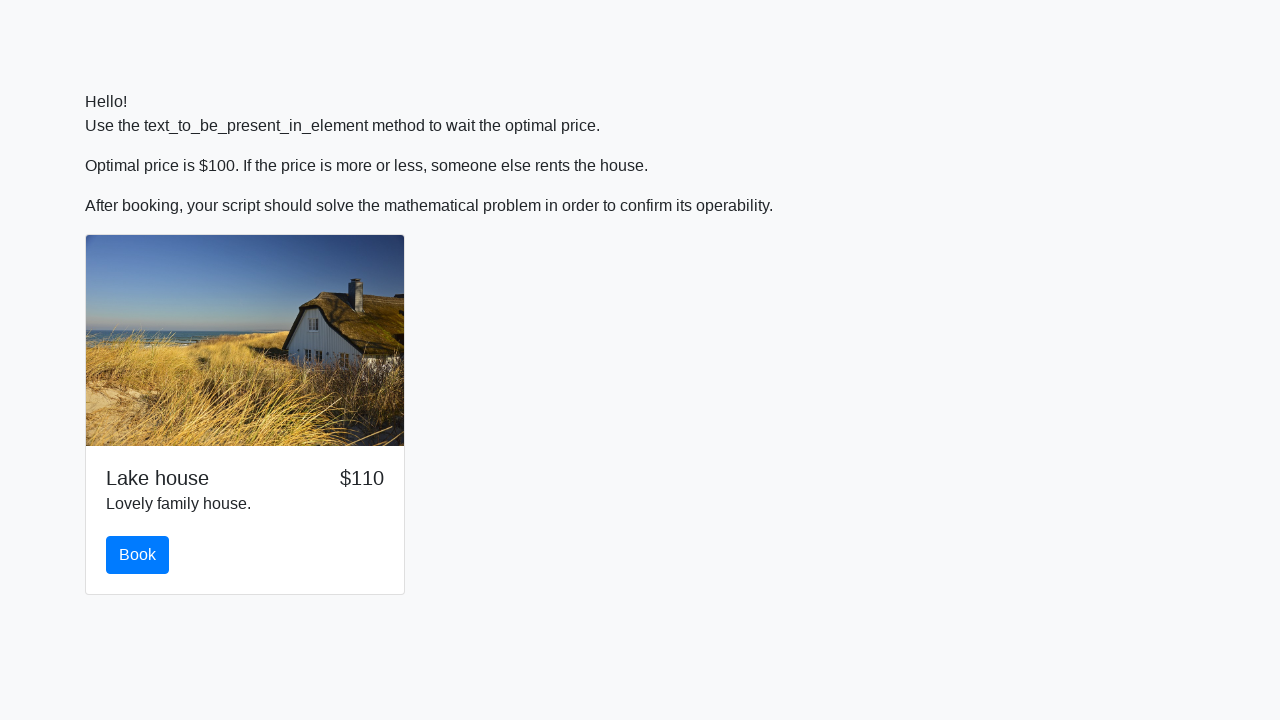